Tests changing the site language from Latvian to Russian

Starting URL: http://ss.com

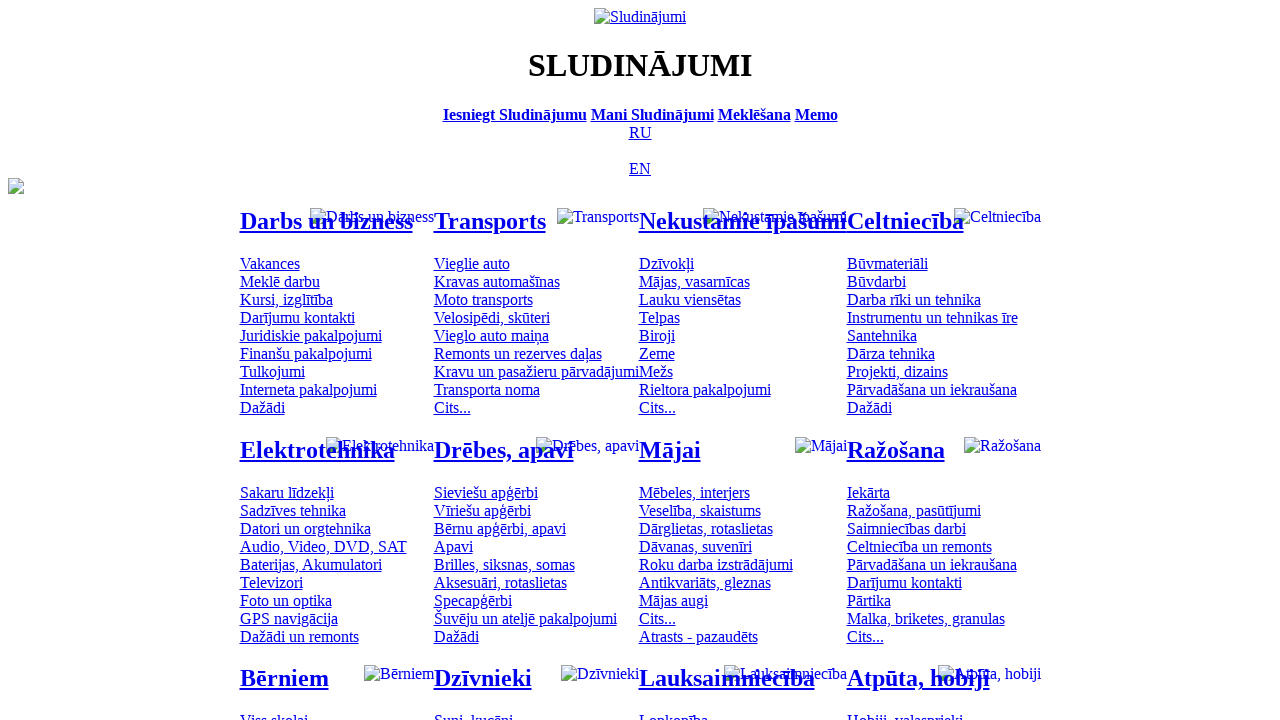

Clicked on Russian language option at (640, 132) on [title='По-русски']
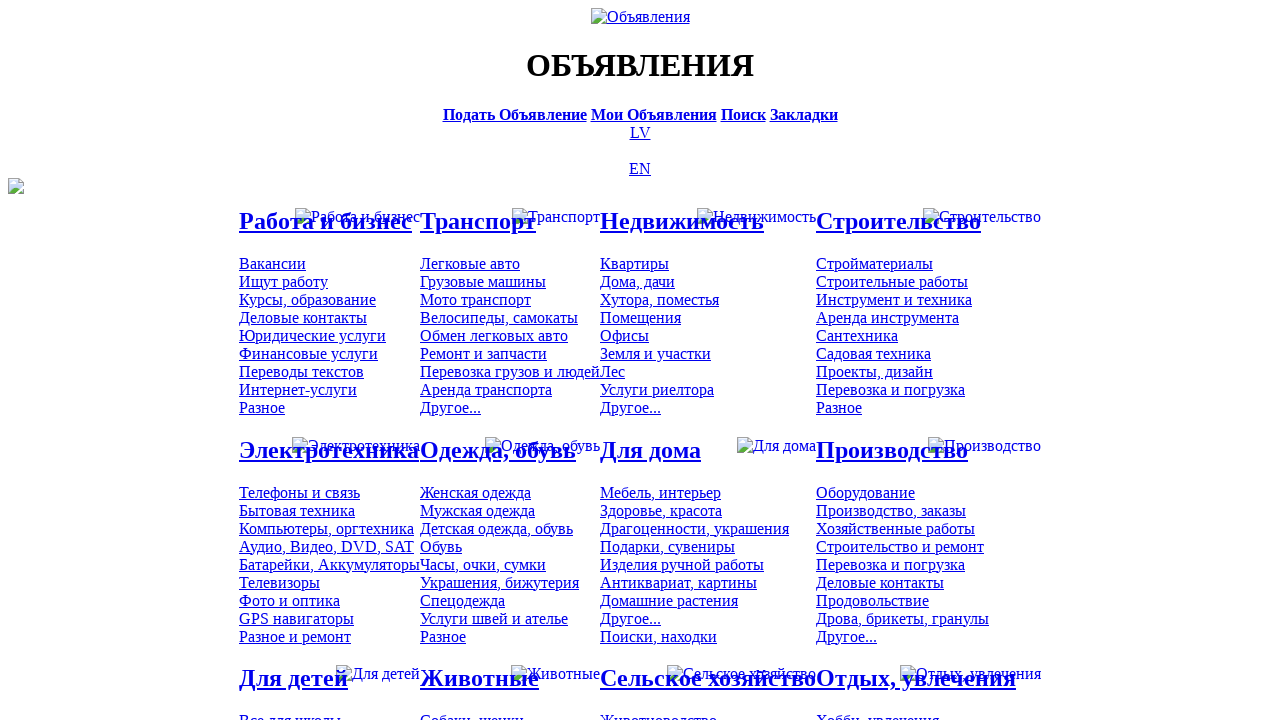

Verified page title changed to Russian 'Объявления - SS.COM'
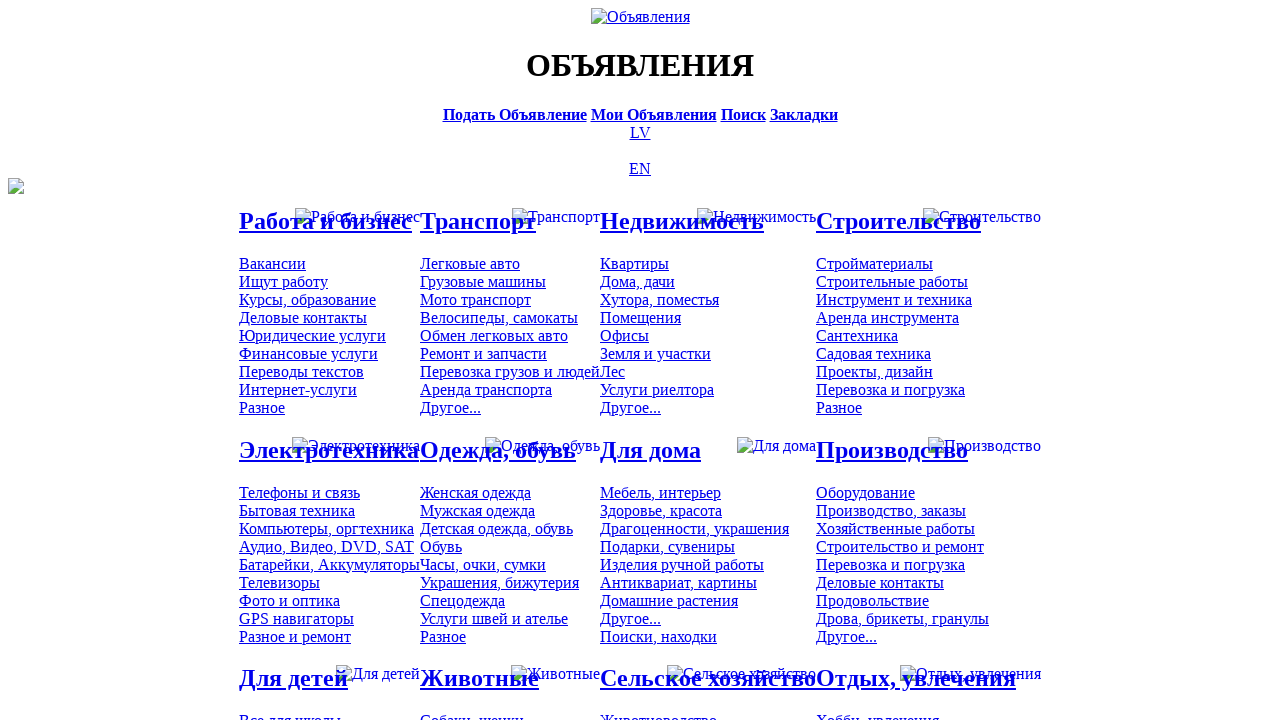

Verified Latvian language option is visible
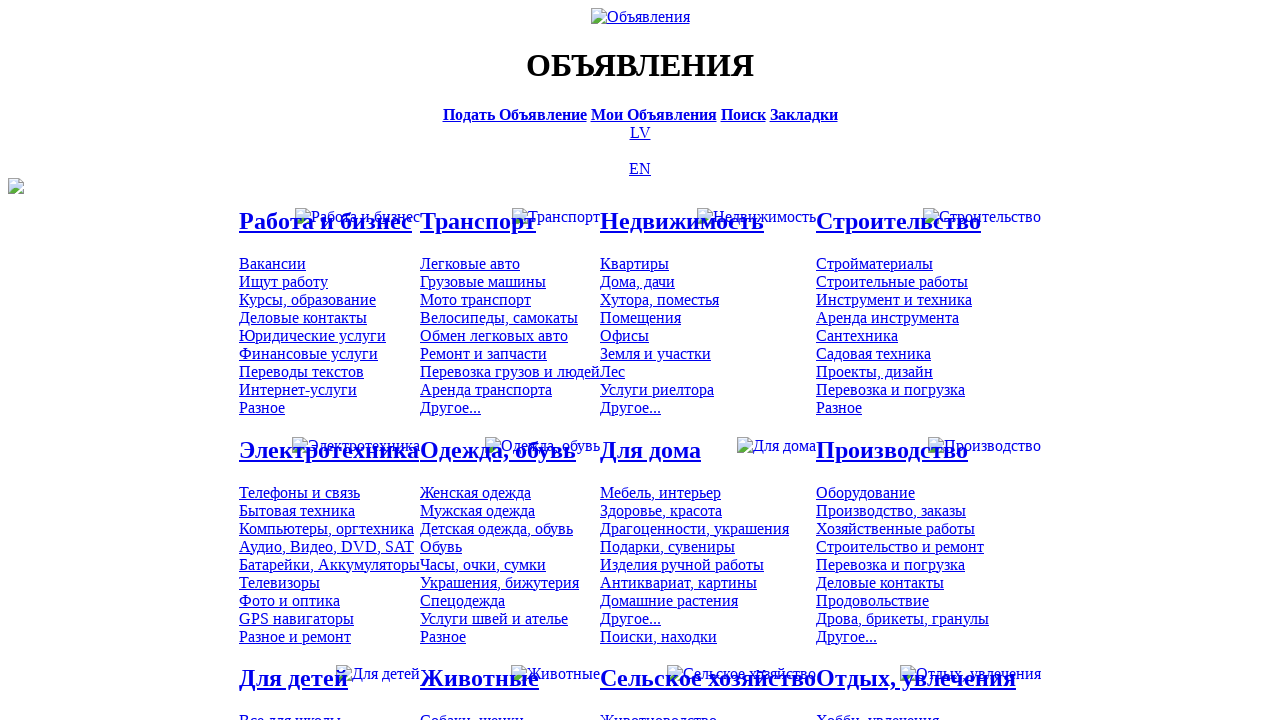

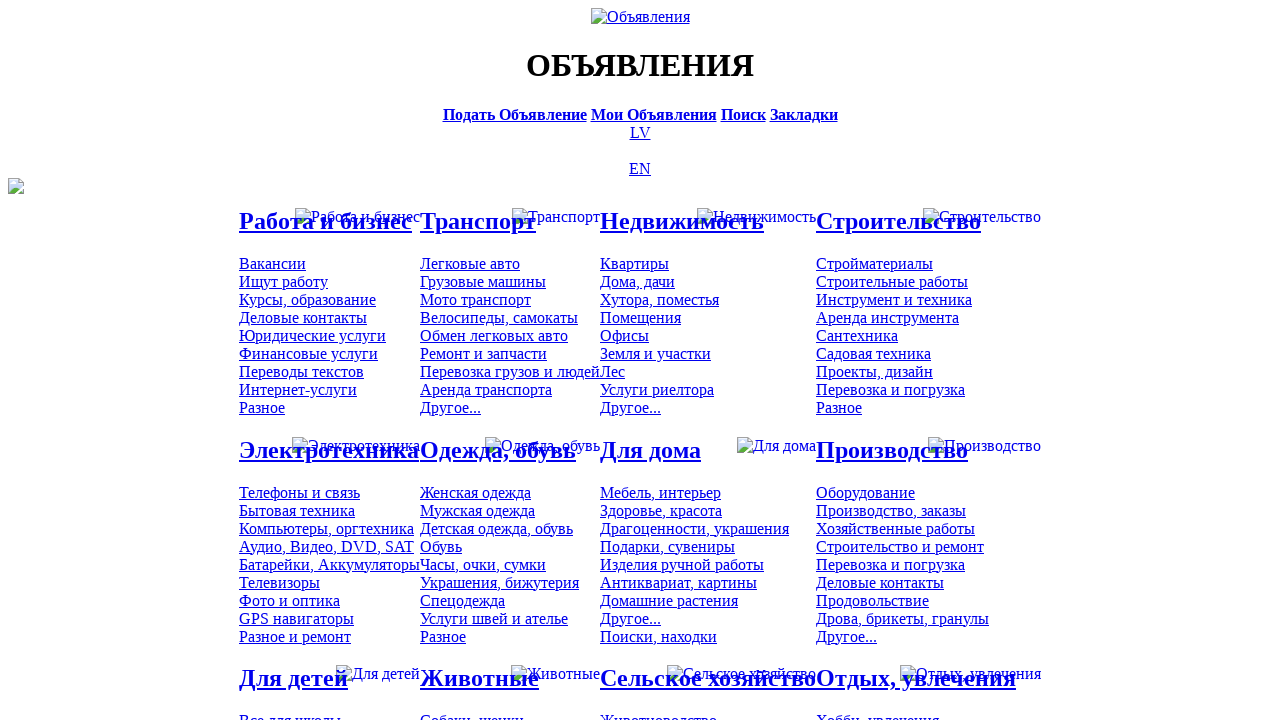